Tests that the zip code field shows an error when 4 digits are entered

Starting URL: https://www.sharelane.com/cgi-bin/register.py

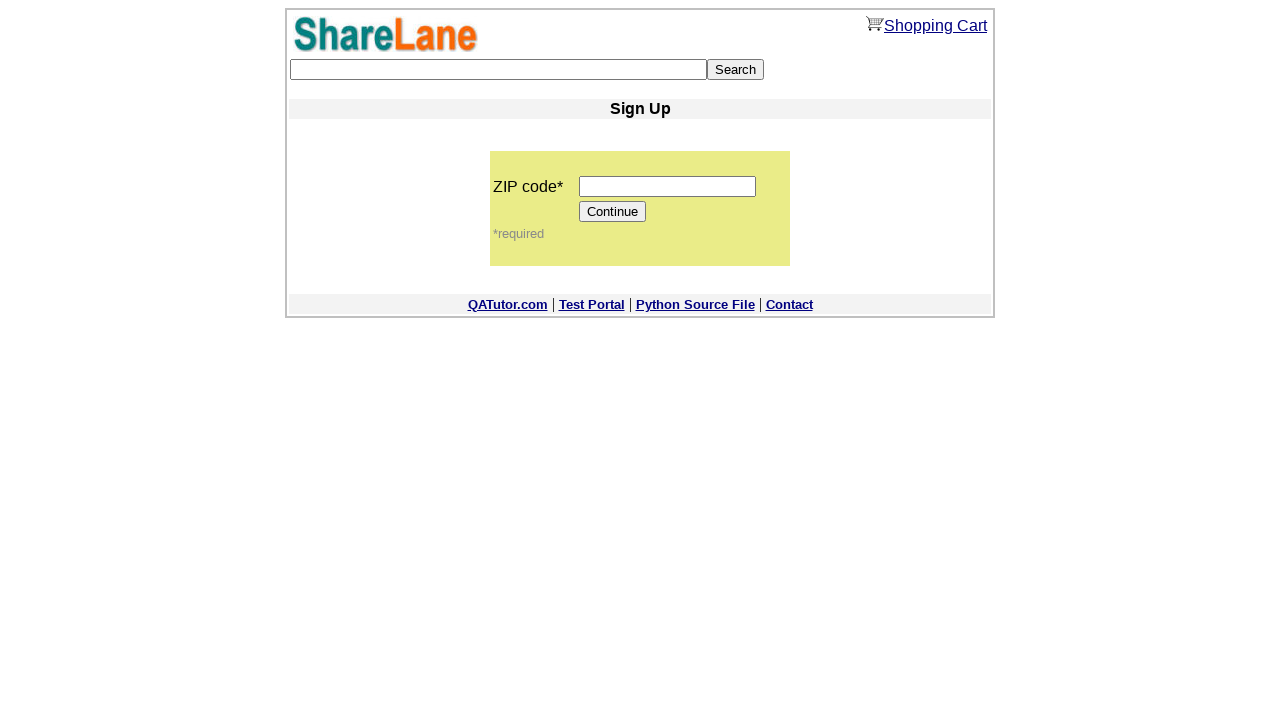

Filled zip code field with 4 digits '1234' on input[name='zip_code']
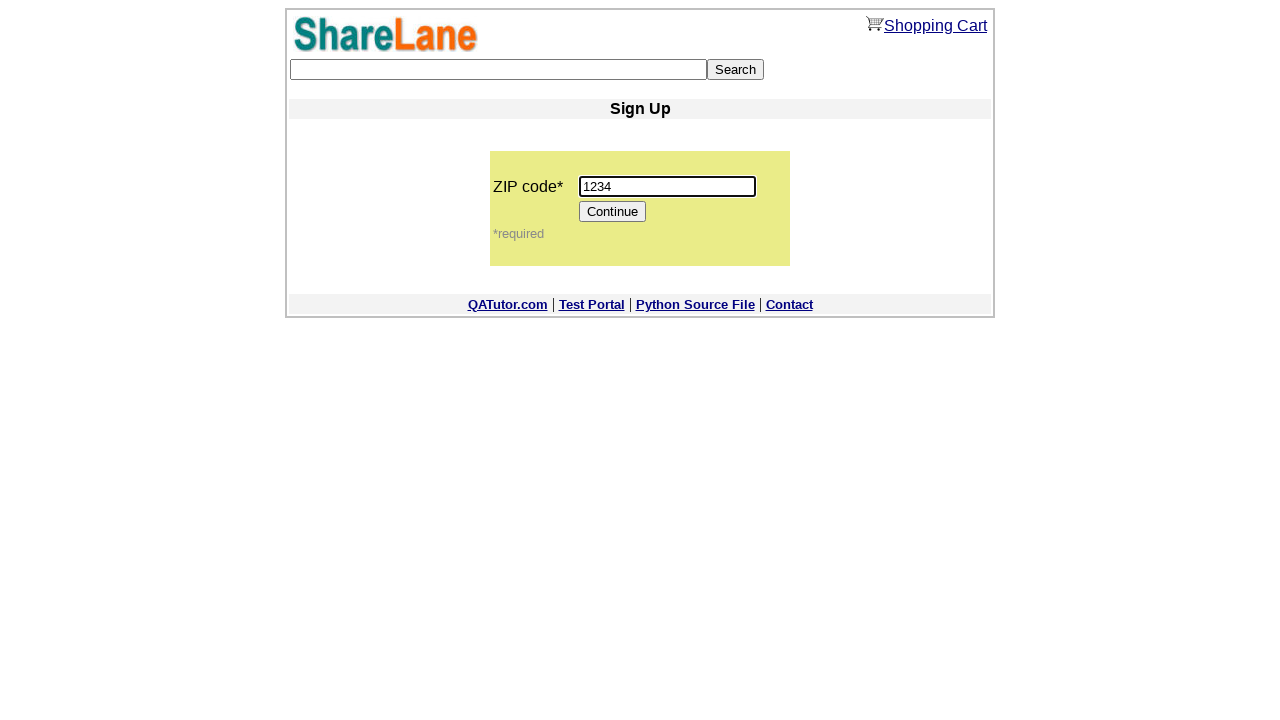

Clicked Continue button at (613, 212) on [value='Continue']
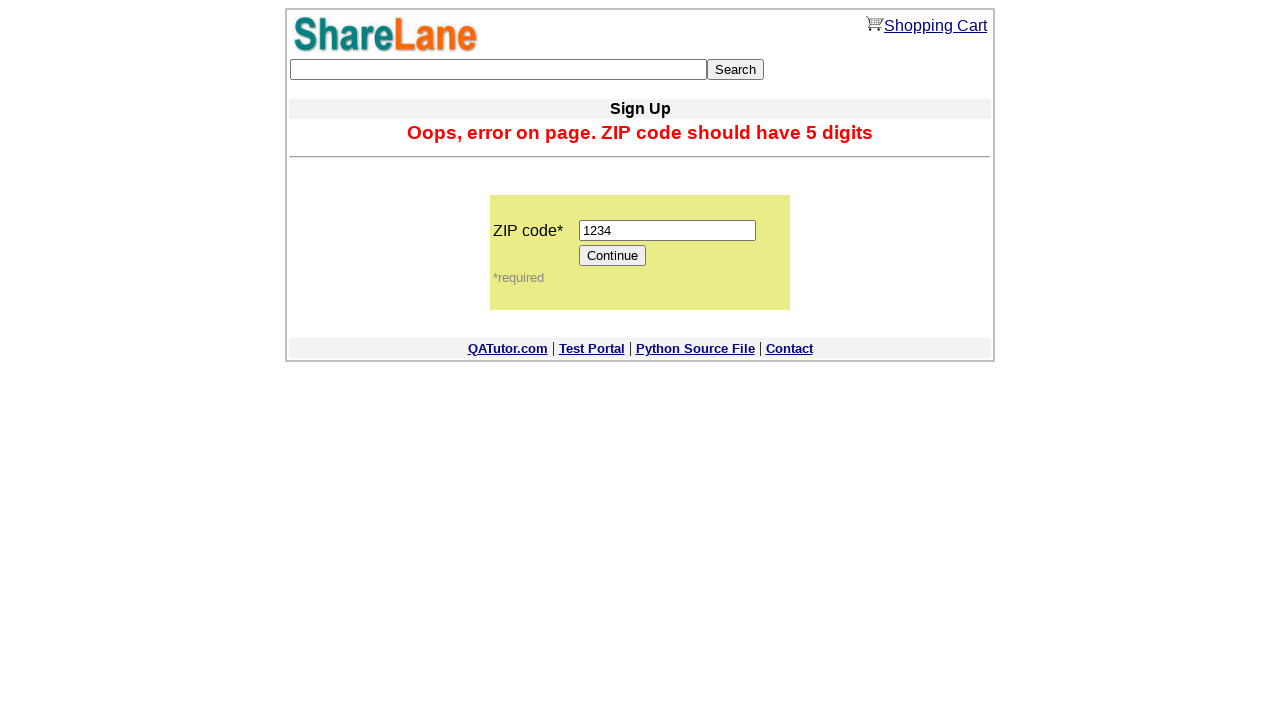

Error message displayed for invalid zip code
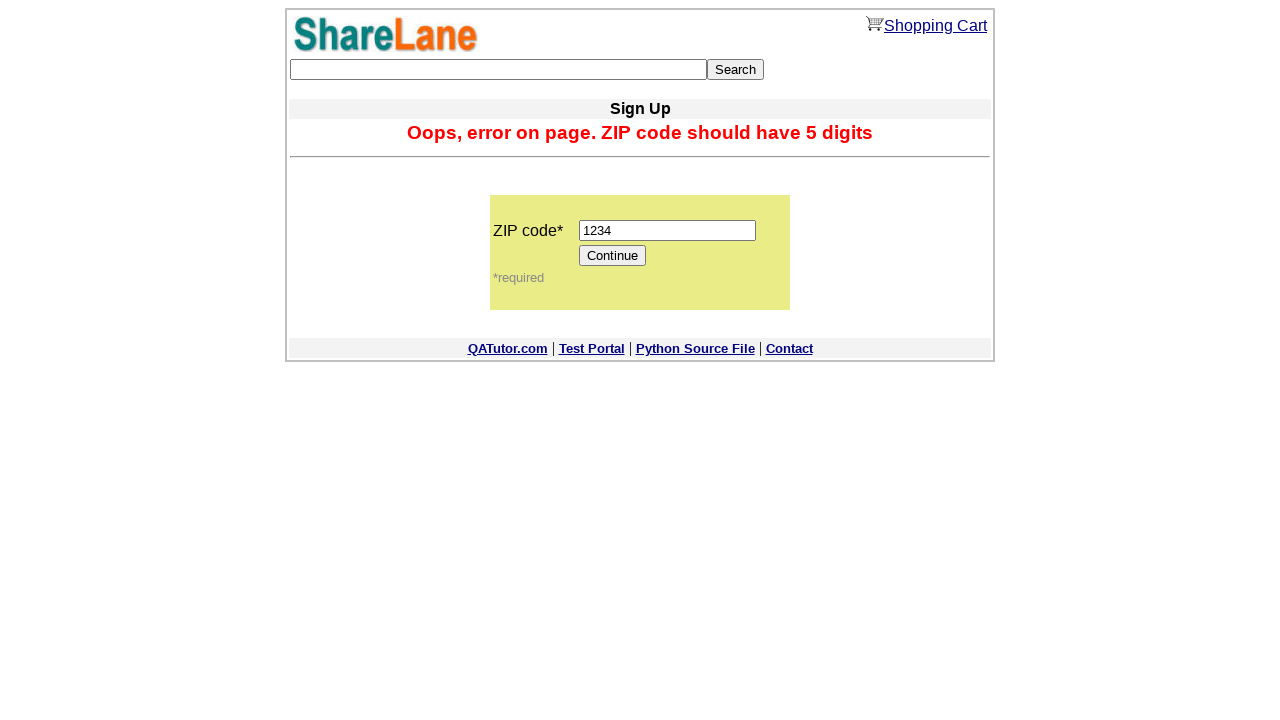

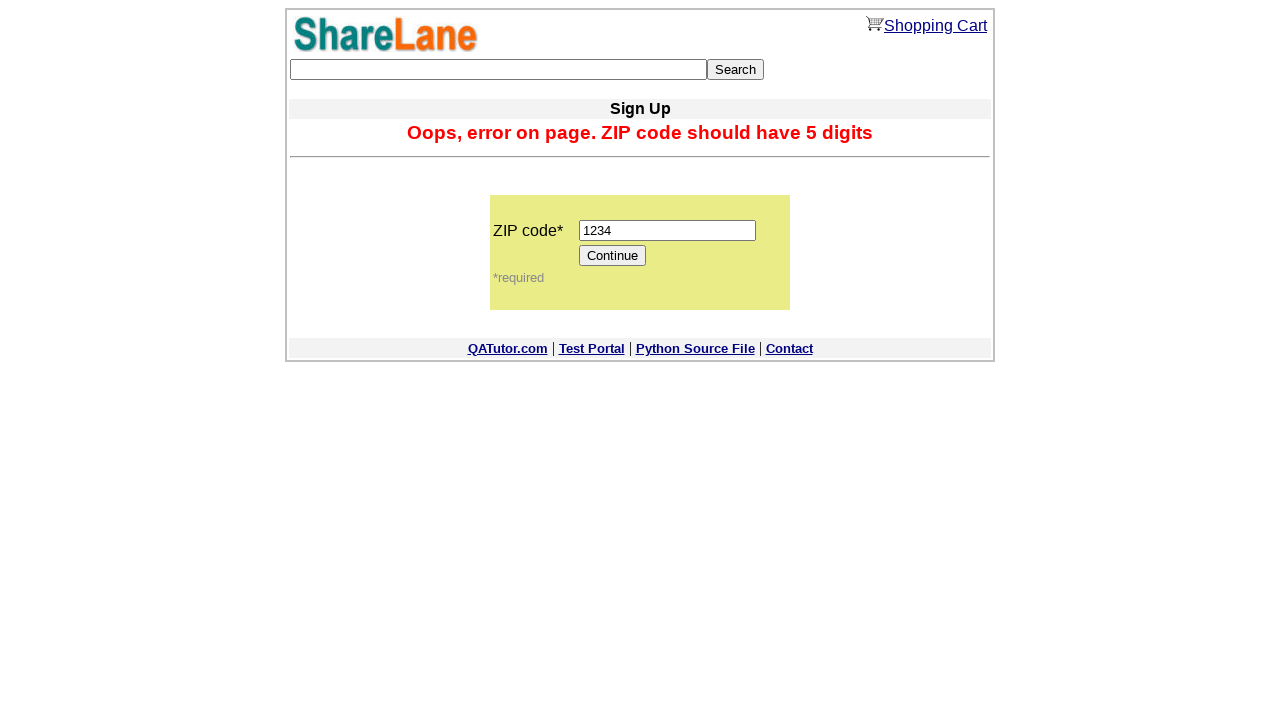